Tests navigation to the Status Codes page and clicking on the 404 status code link to view the not found status page.

Starting URL: https://the-internet.herokuapp.com/

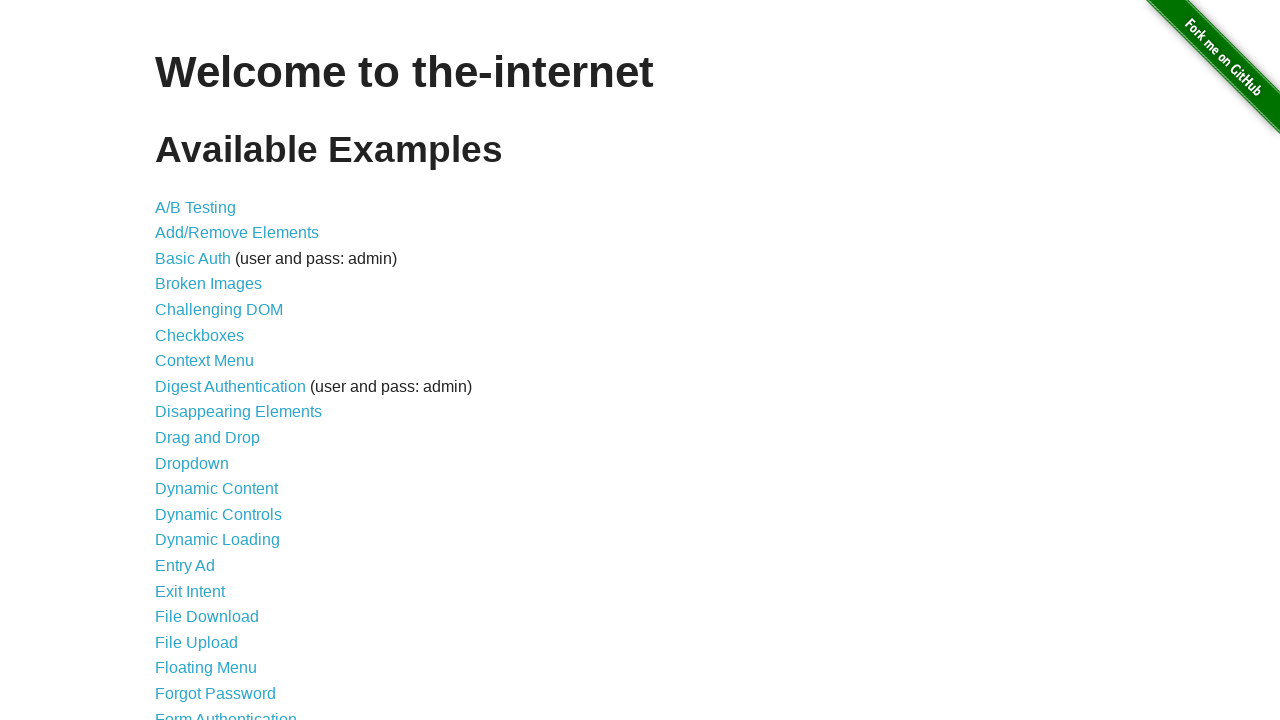

Clicked on Status Codes link at (203, 600) on a[href='/status_codes']
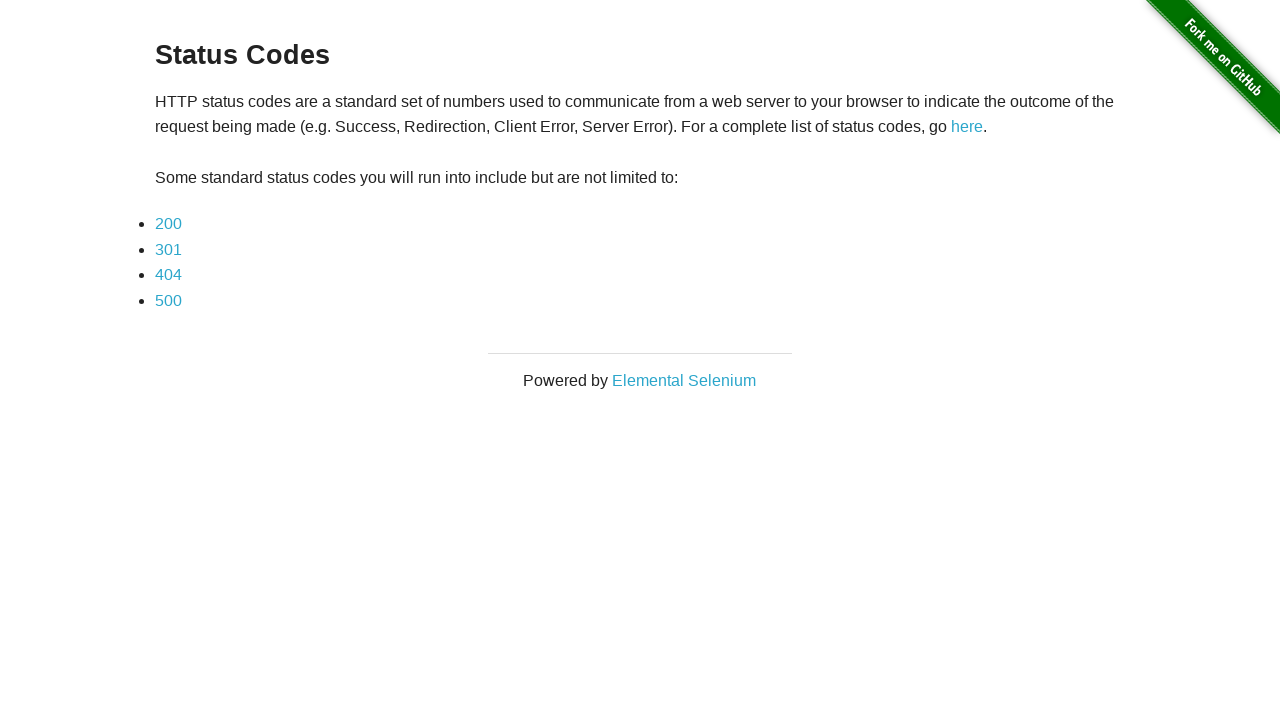

Status Codes page loaded with 404 link visible
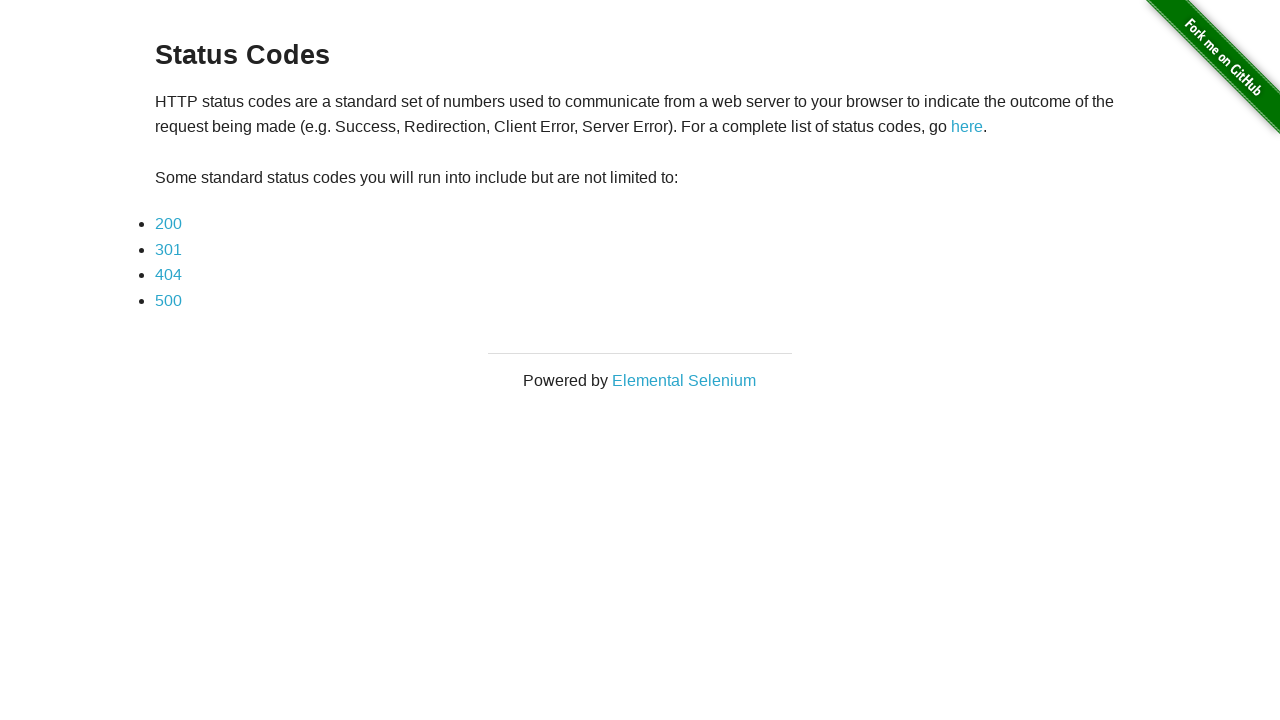

Clicked on 404 status code link at (168, 275) on a:has-text('404')
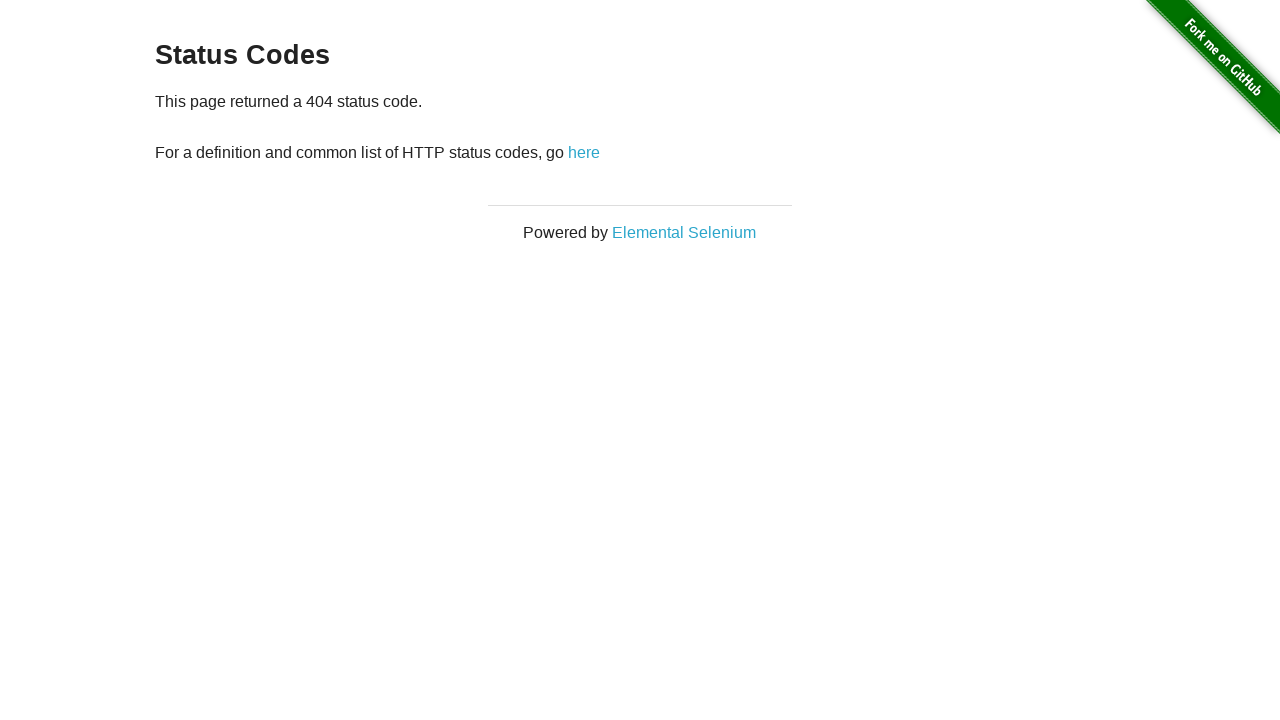

404 not found status page loaded
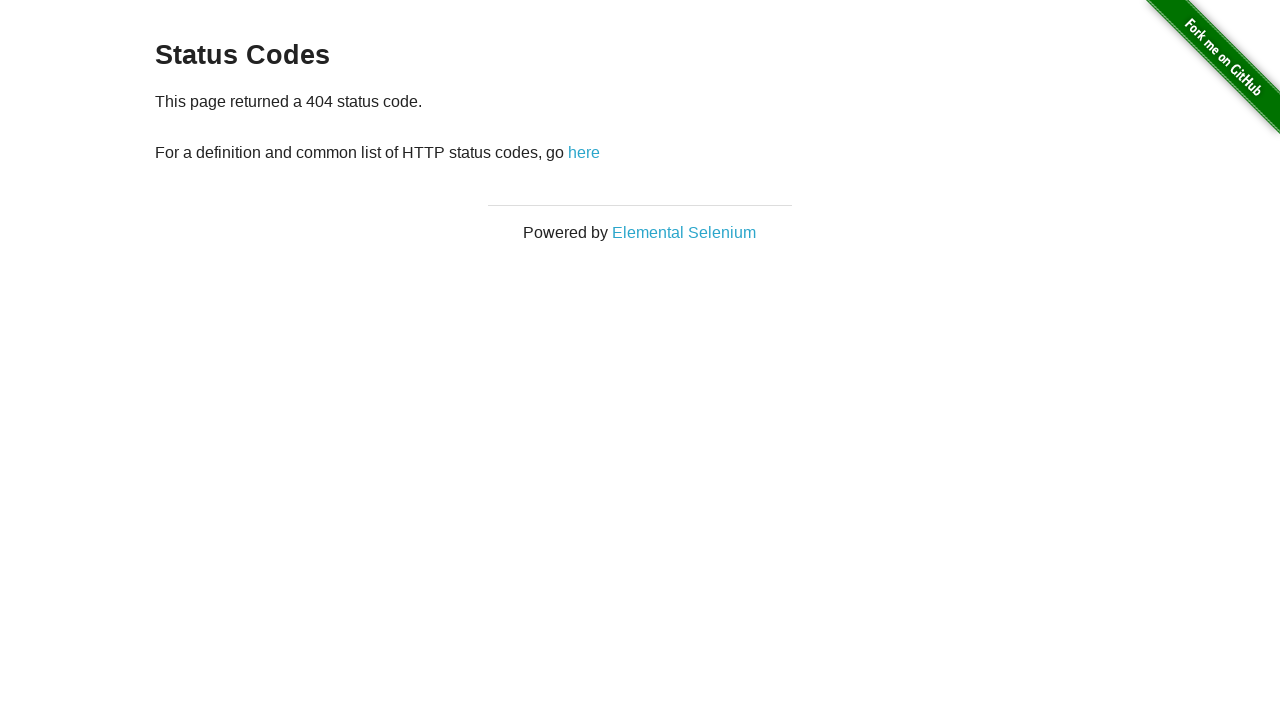

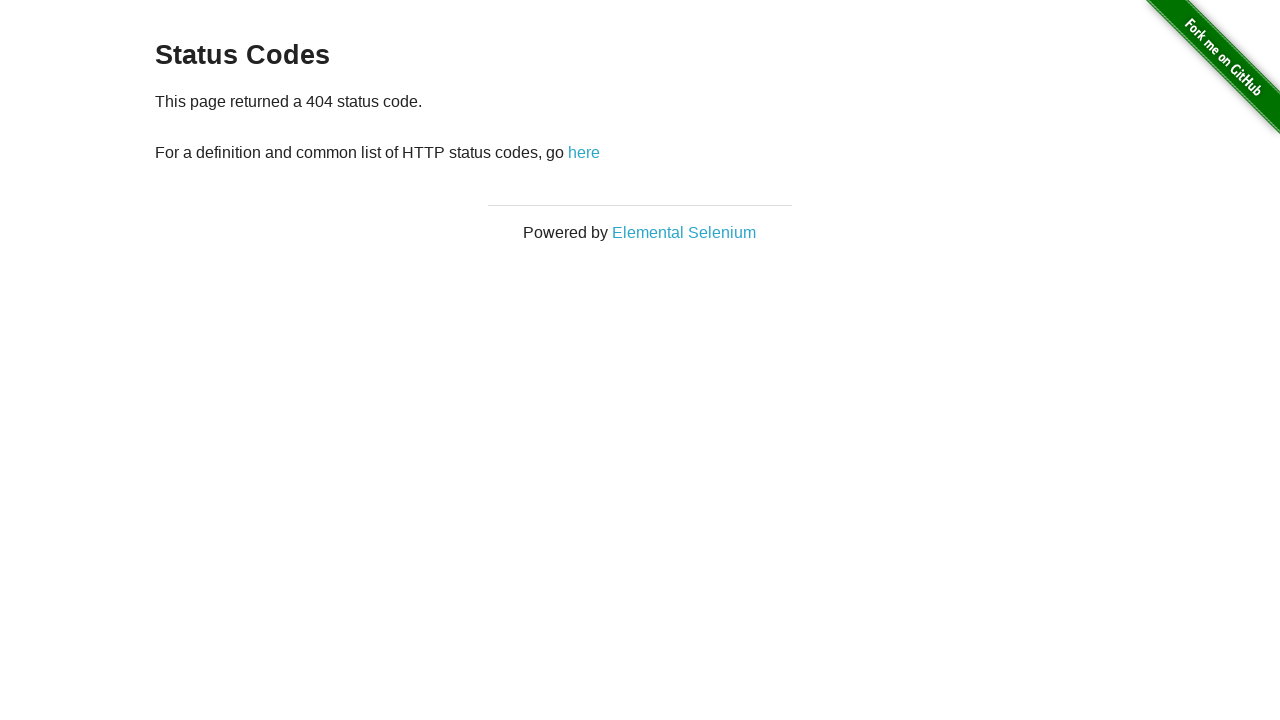